Tests regular click functionality by clicking a button and verifying a success message is displayed

Starting URL: https://demoqa.com/buttons

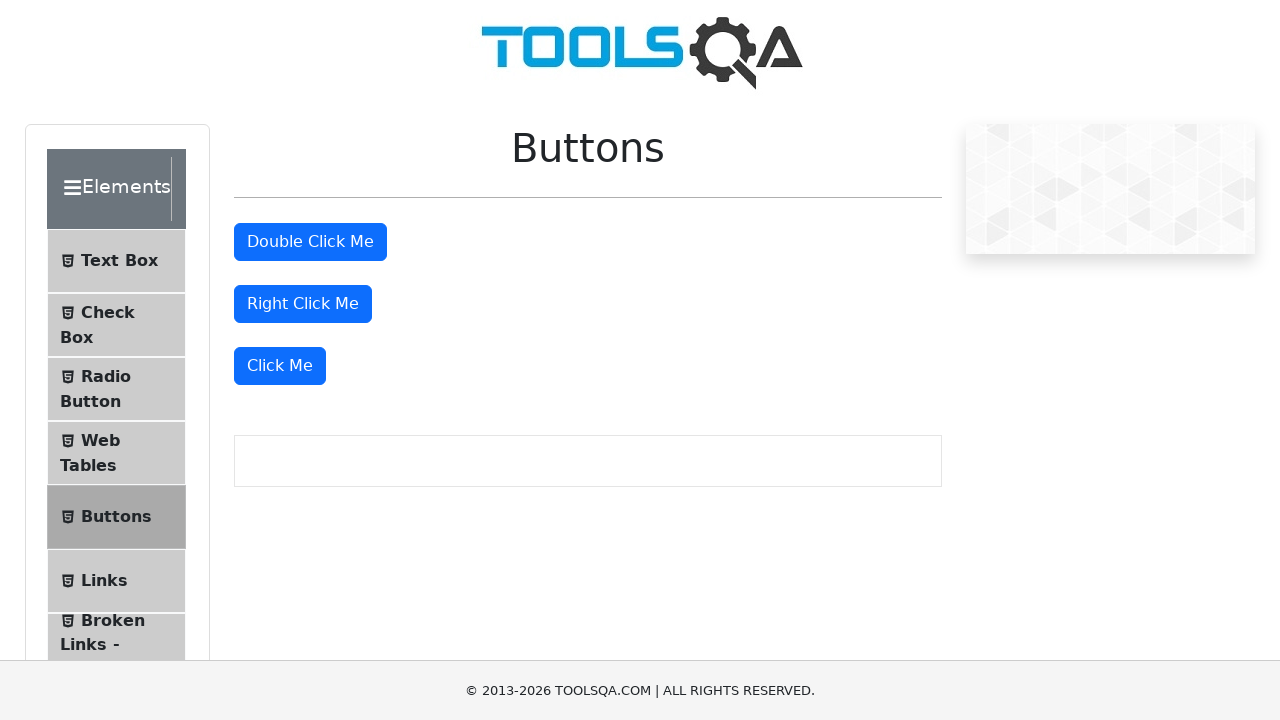

Clicked the 'Click Me' button at (280, 366) on xpath=//button[text()='Click Me']
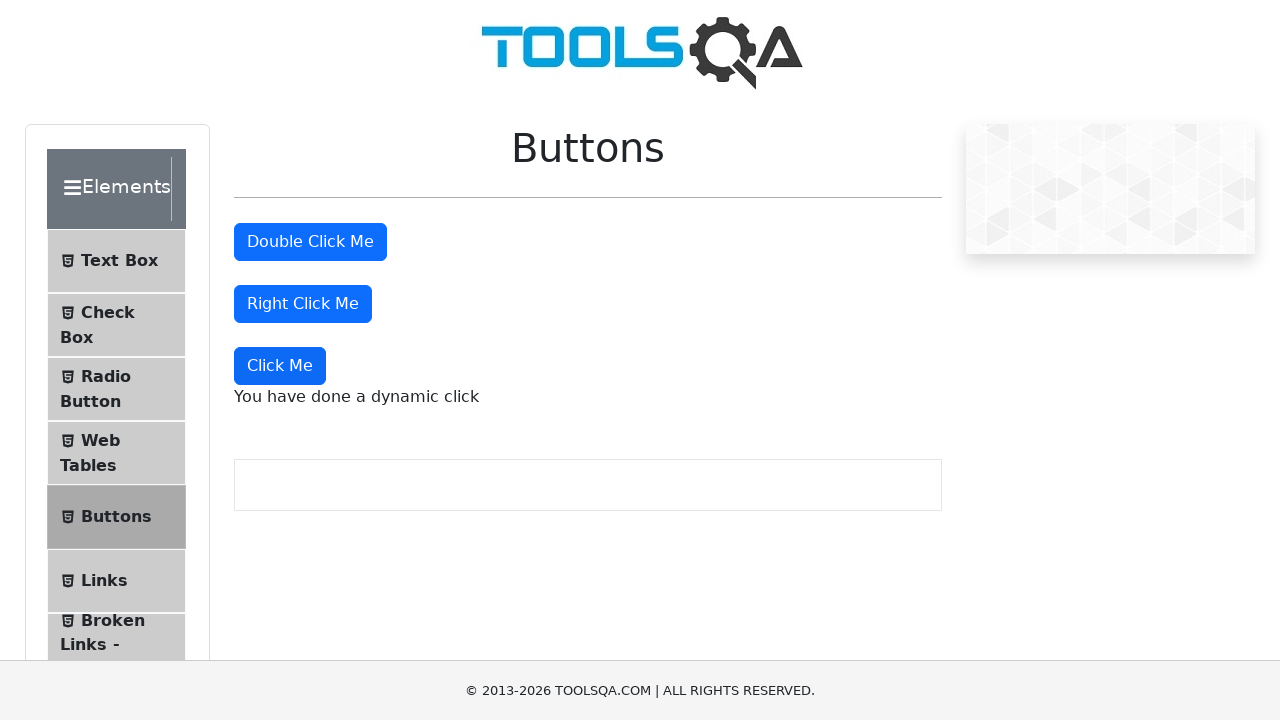

Dynamic click message appeared
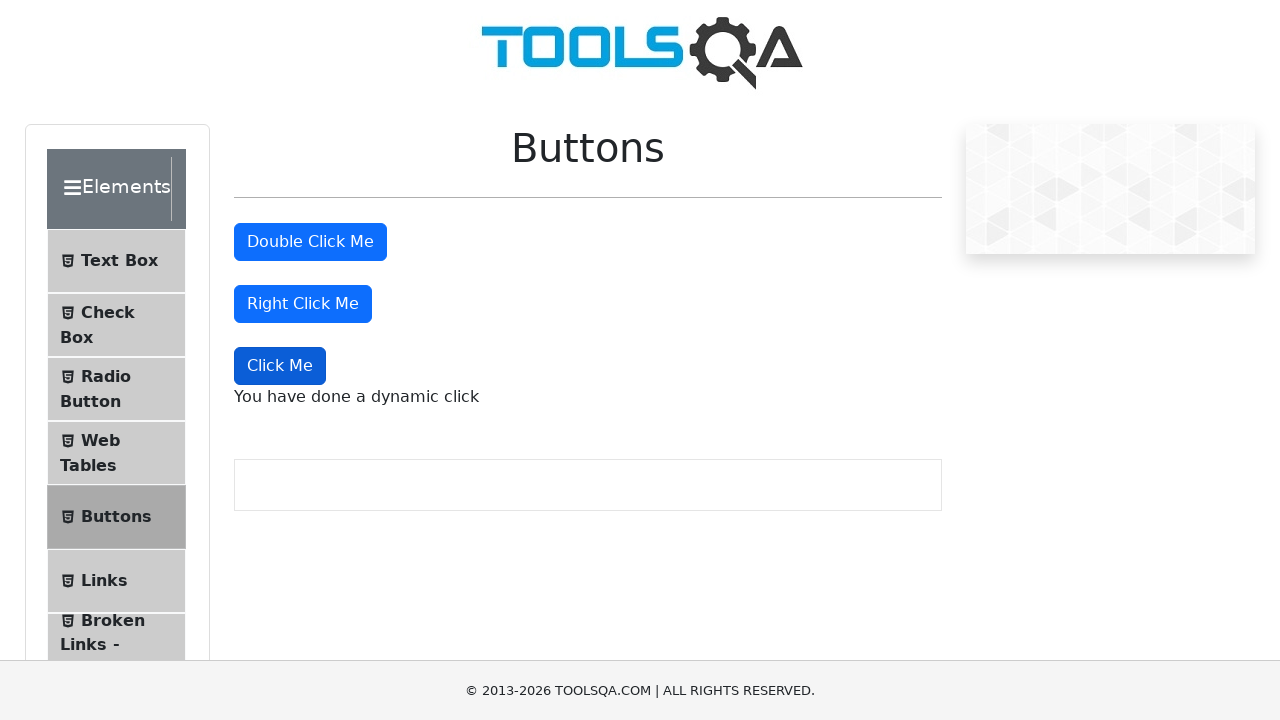

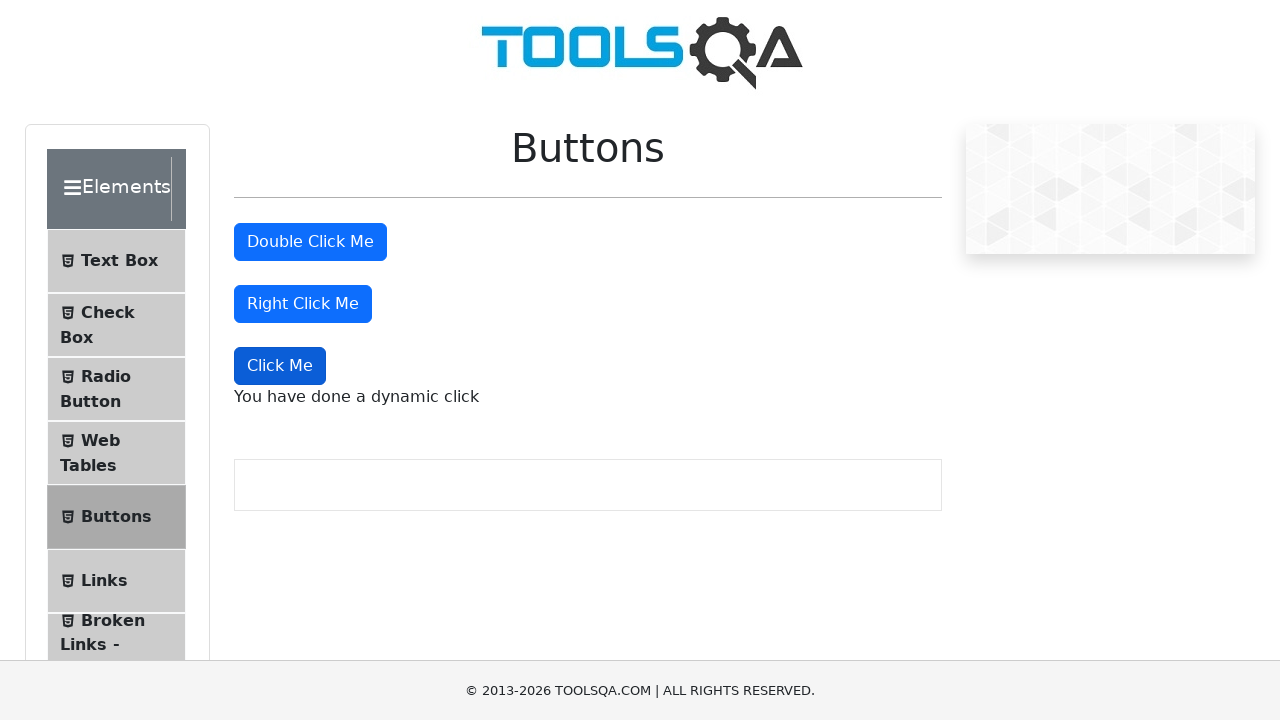